Tests window handling by clicking a link that opens a new tab, switching to the new tab, and verifying the title is "New Window"

Starting URL: https://the-internet.herokuapp.com/windows

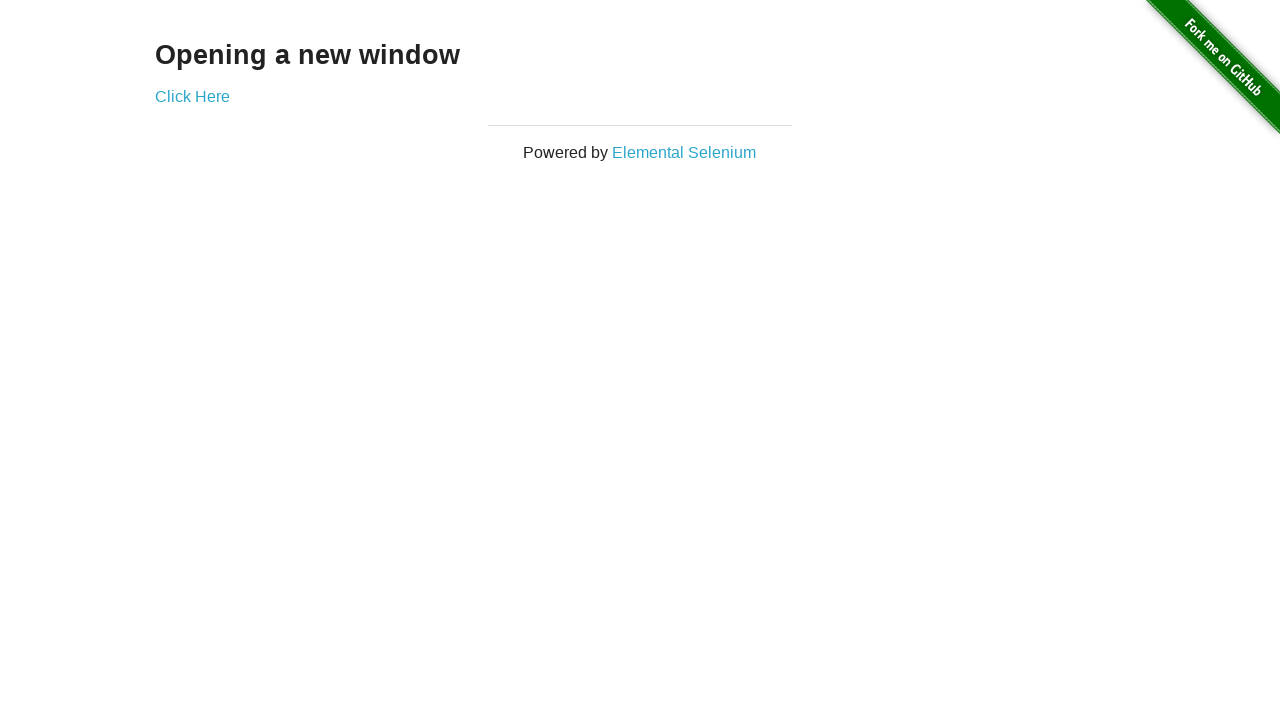

Clicked 'Click Here' link to open new tab at (192, 96) on text=Click Here
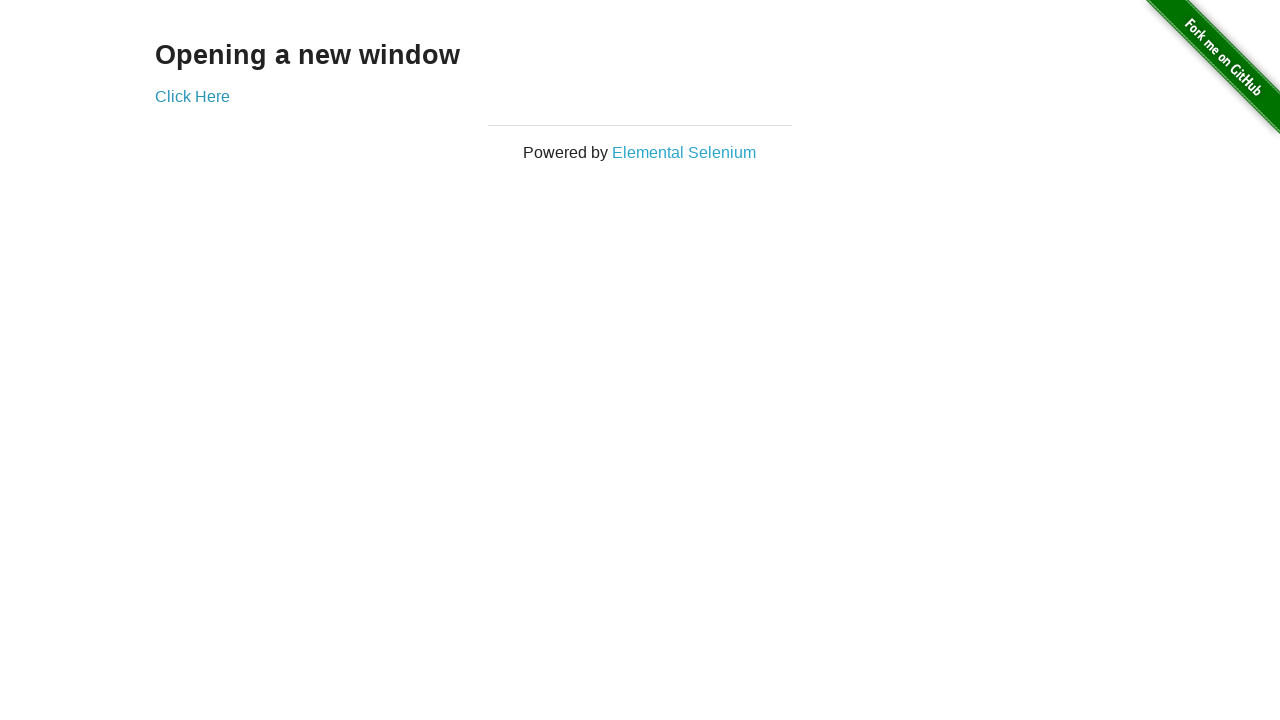

Captured reference to newly opened tab
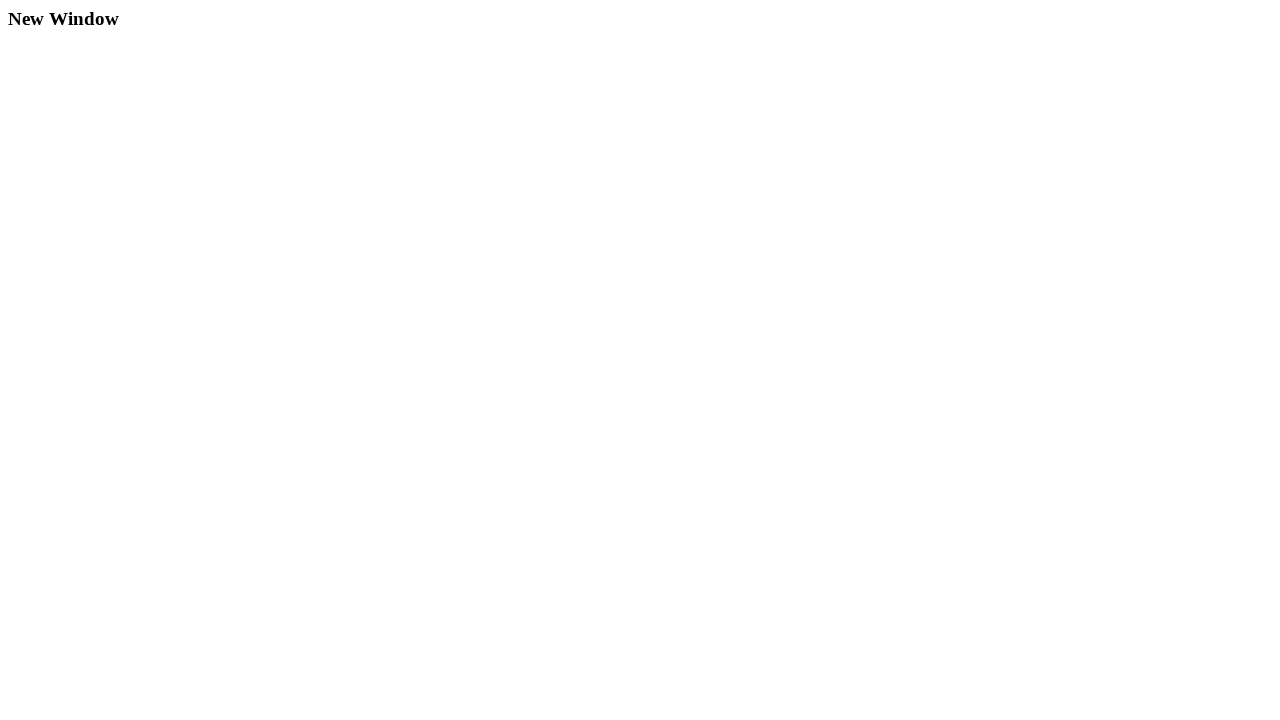

New tab finished loading
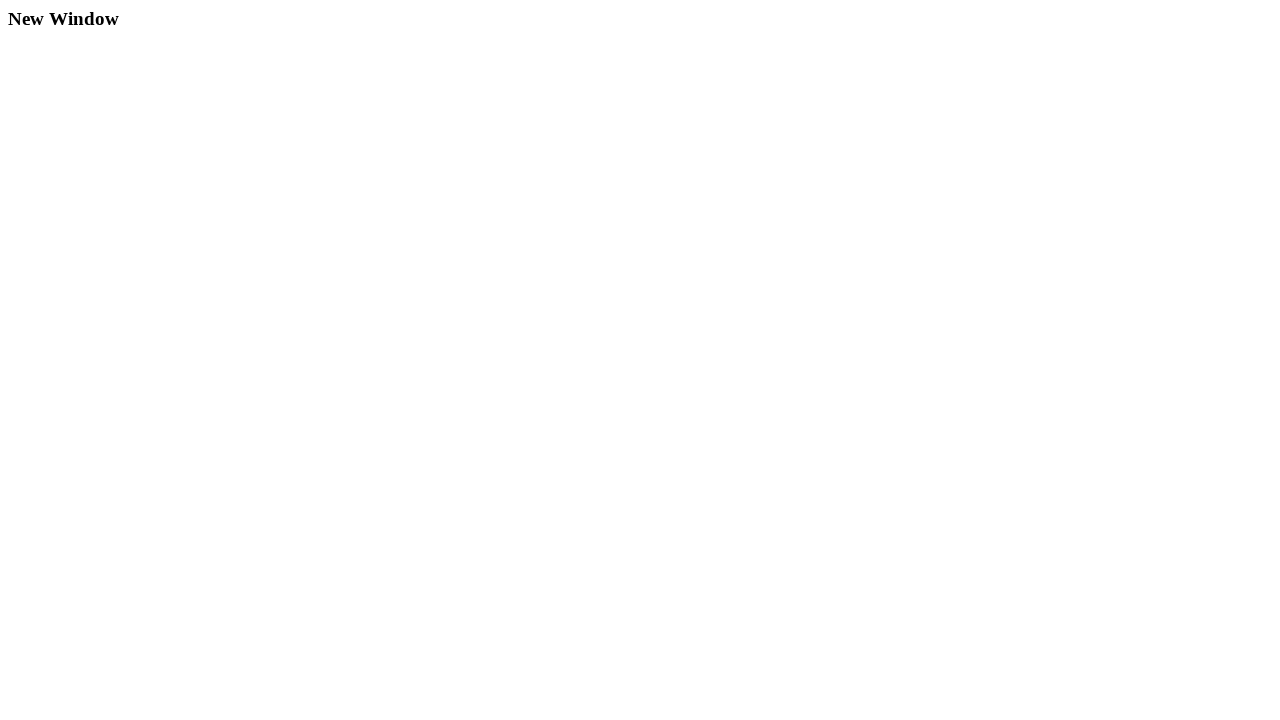

Verified new tab title is 'New Window'
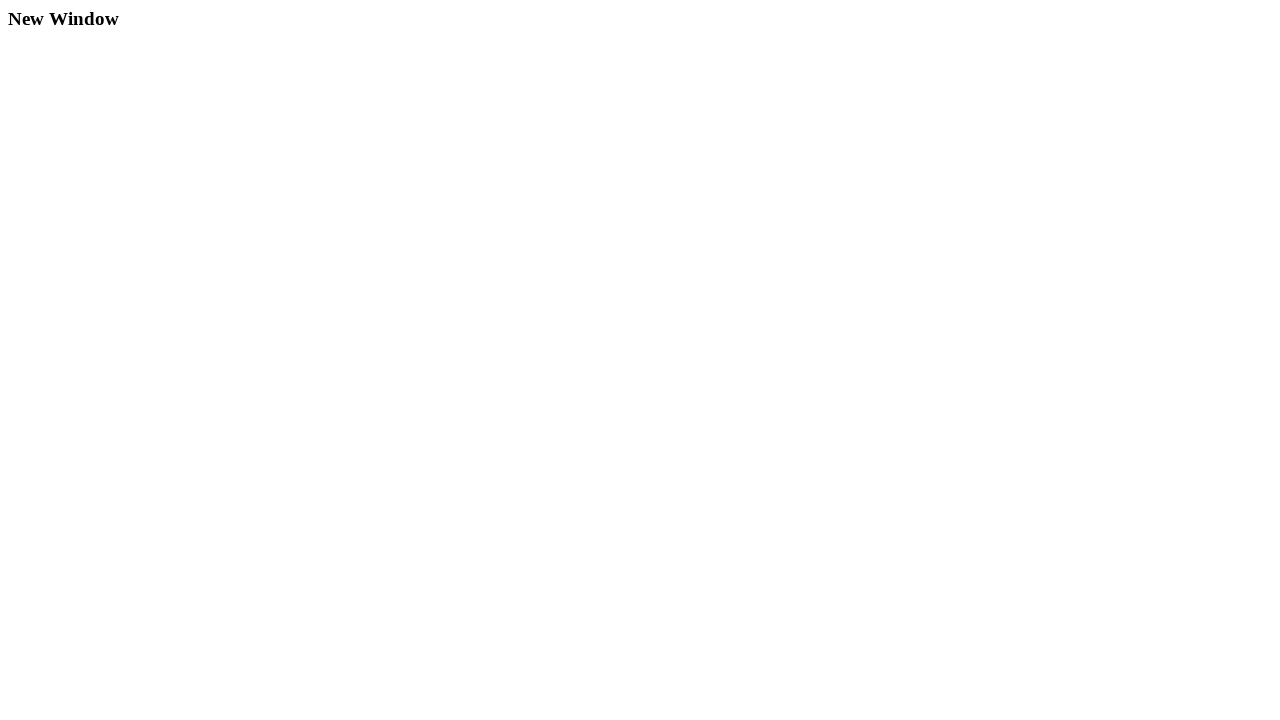

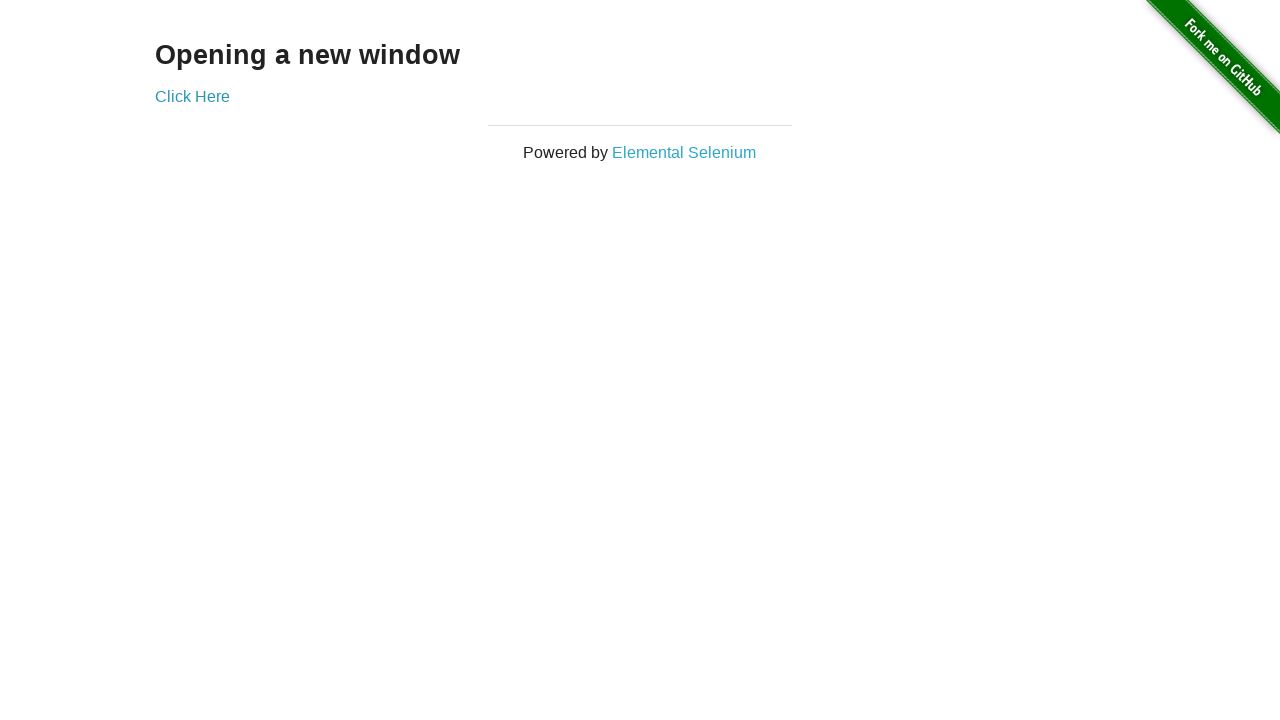